Tests window handling functionality by opening a new window, switching between windows, and filling forms in both parent and child windows

Starting URL: https://www.hyrtutorials.com/p/window-handles-practice.html

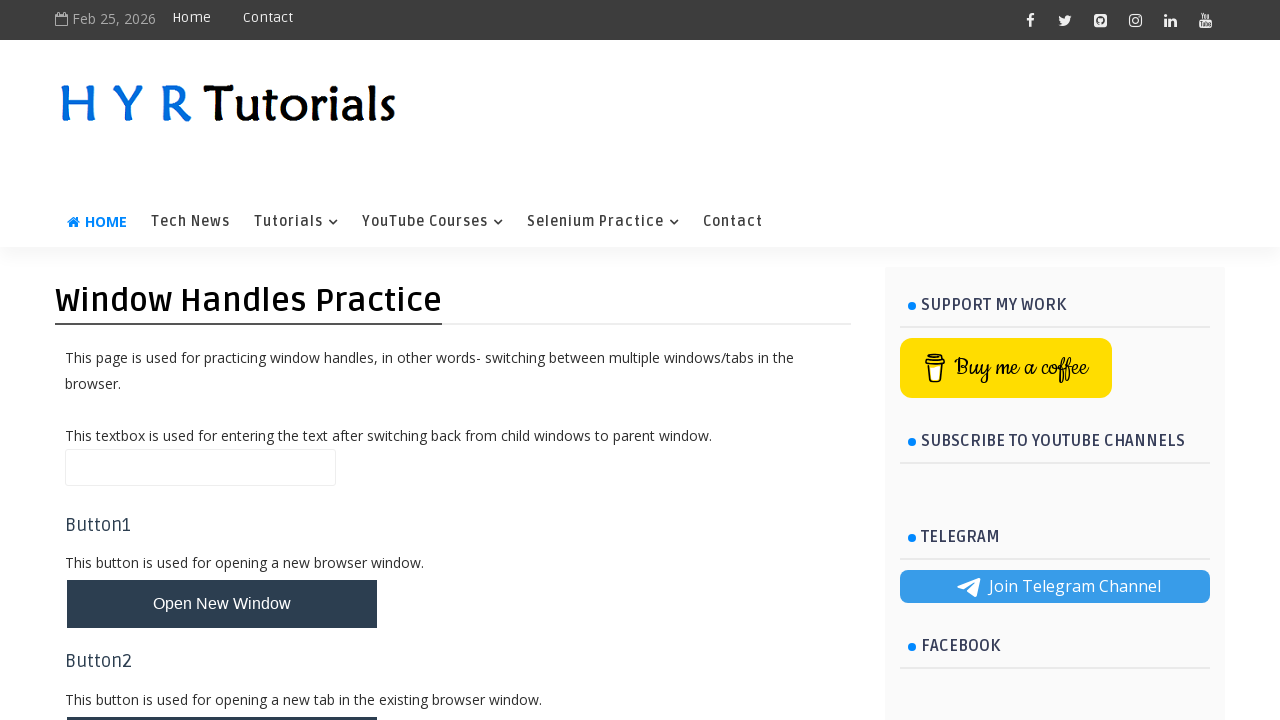

Clicked button to open new window at (222, 604) on #newWindowBtn
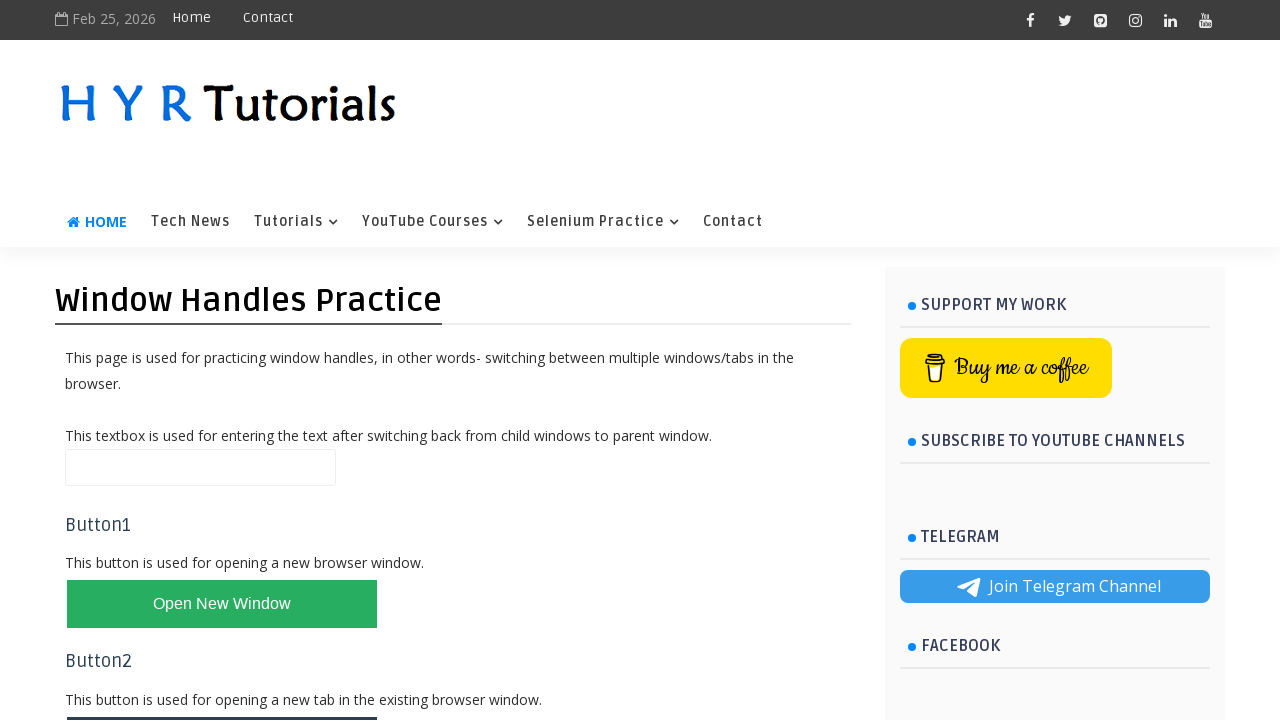

New window opened and captured
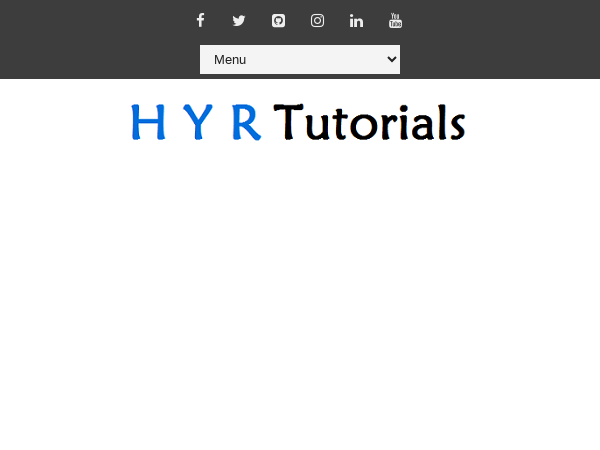

New window loaded
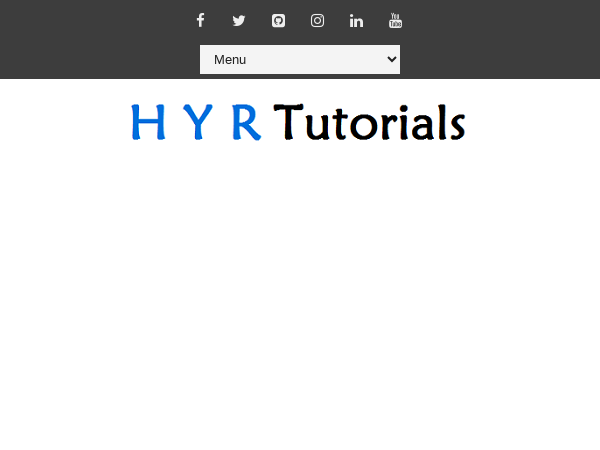

Filled first name field with 'John Smith' in new window on #firstName
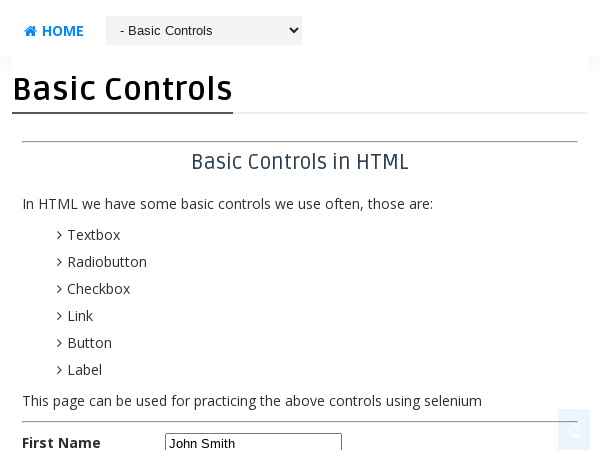

Closed new window
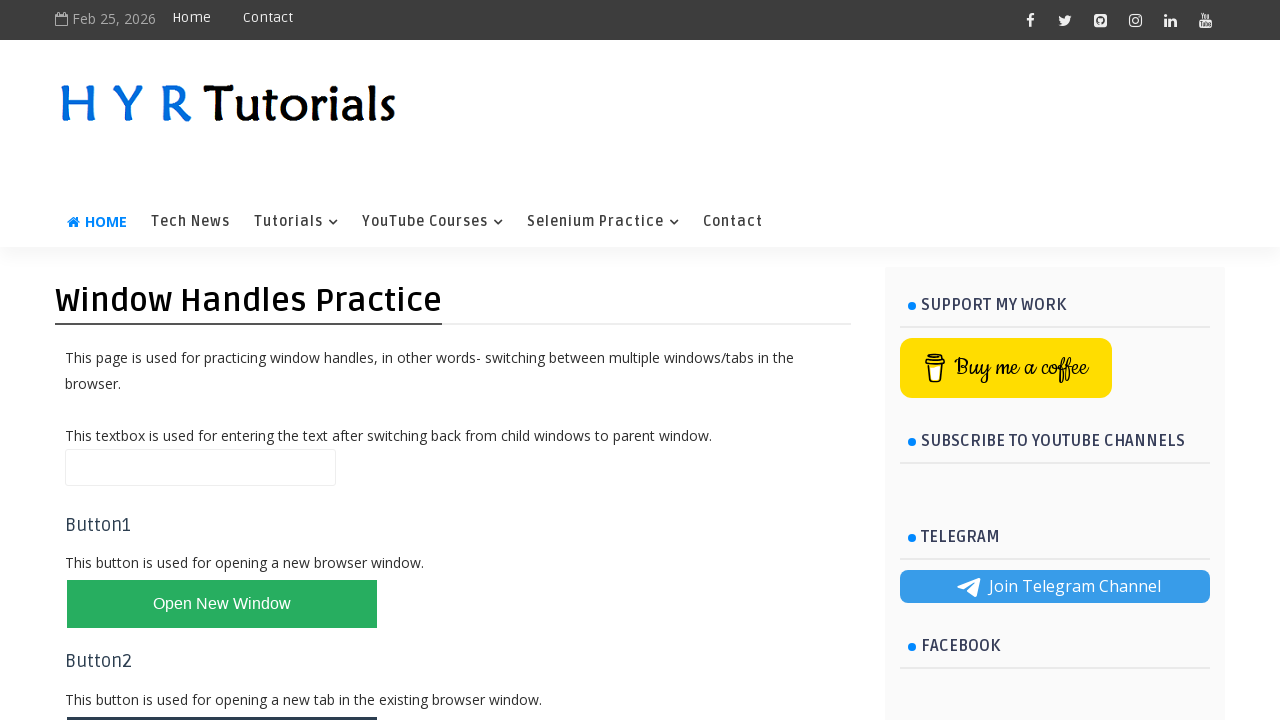

Filled name field with 'John Smith' in parent window on #name
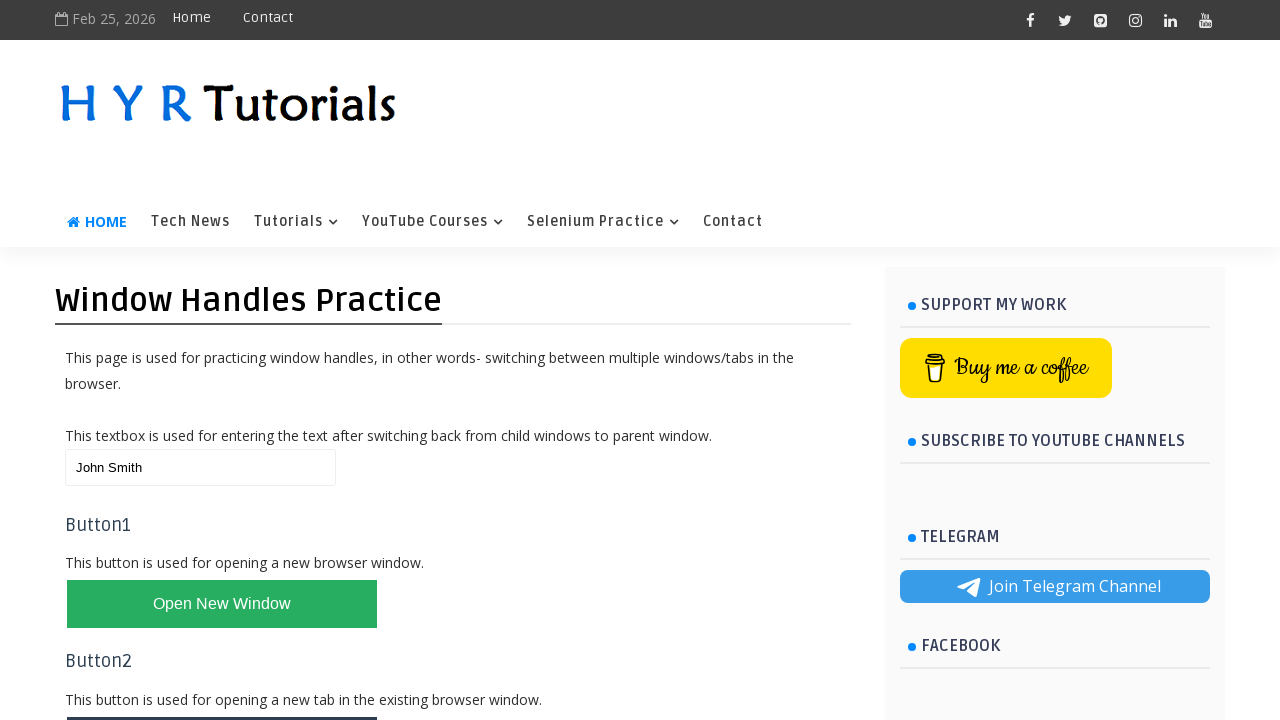

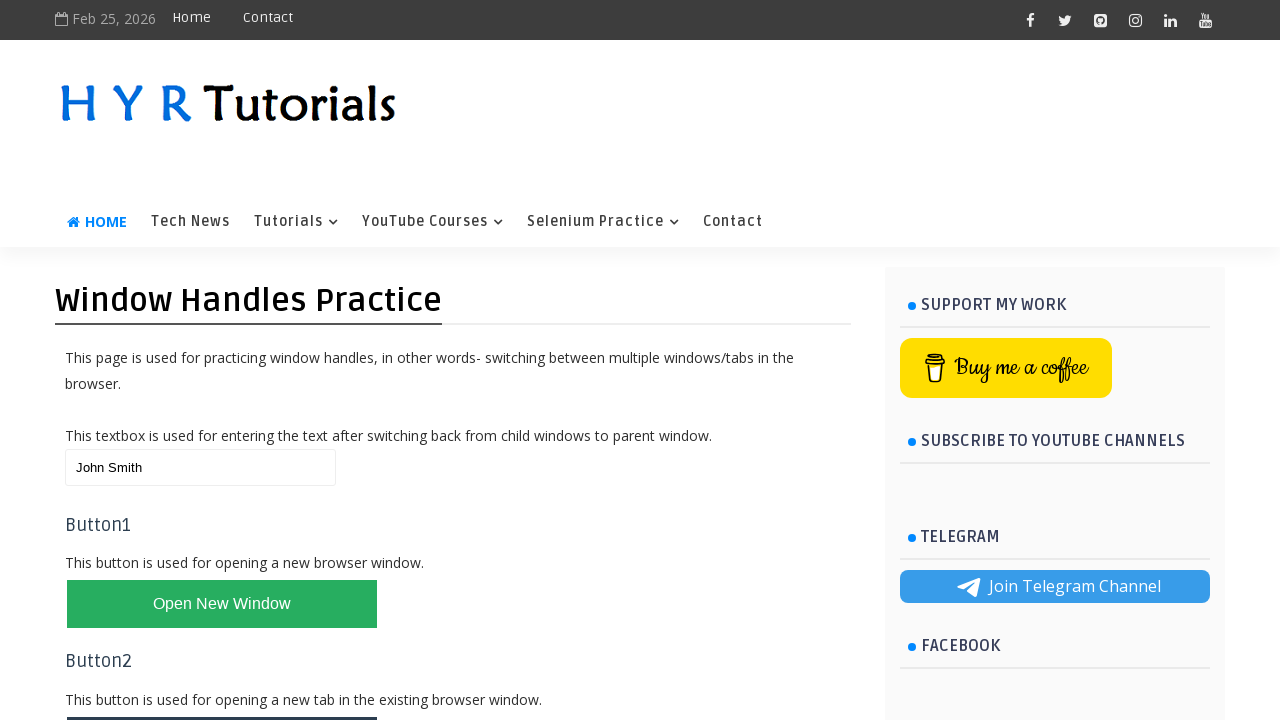